Tests clicking a button on the DemoQA buttons page using mouse actions, verifying basic click functionality on a demo website.

Starting URL: https://demoqa.com/buttons

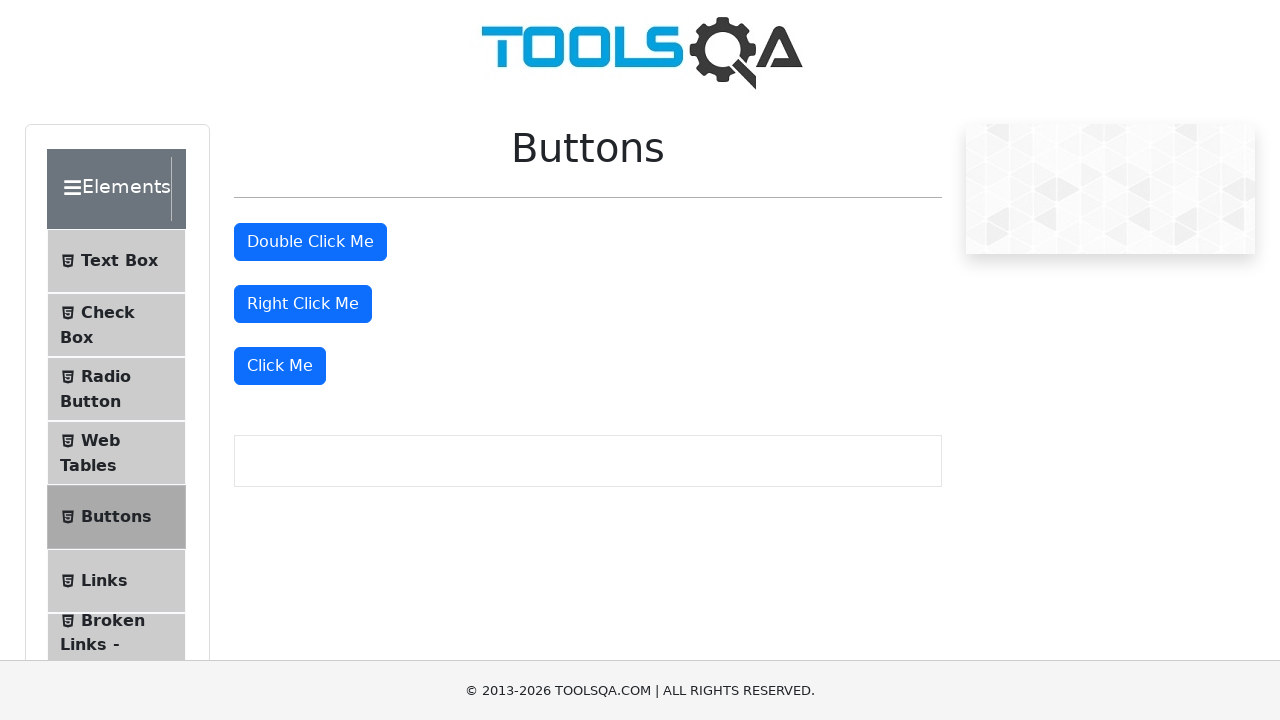

Waited for 'Click Me' button to be visible on DemoQA buttons page
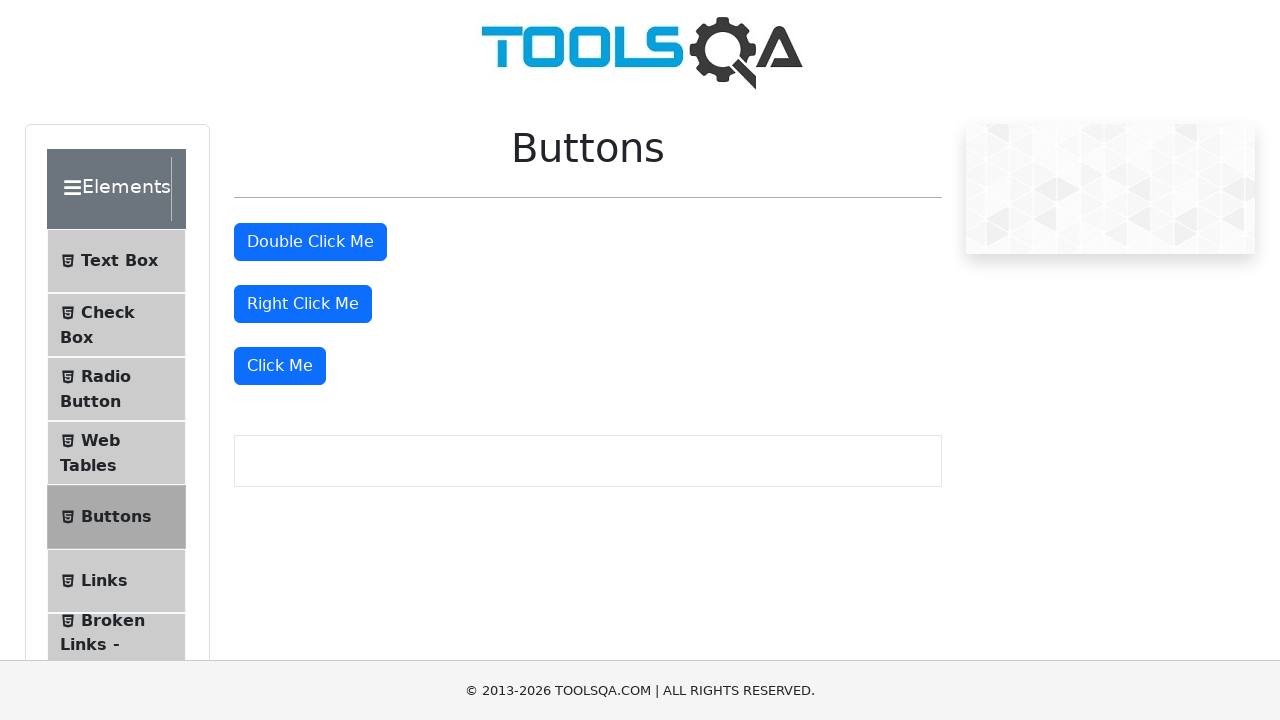

Clicked the 'Click Me' button using mouse action at (280, 366) on xpath=//button[text()='Click Me']
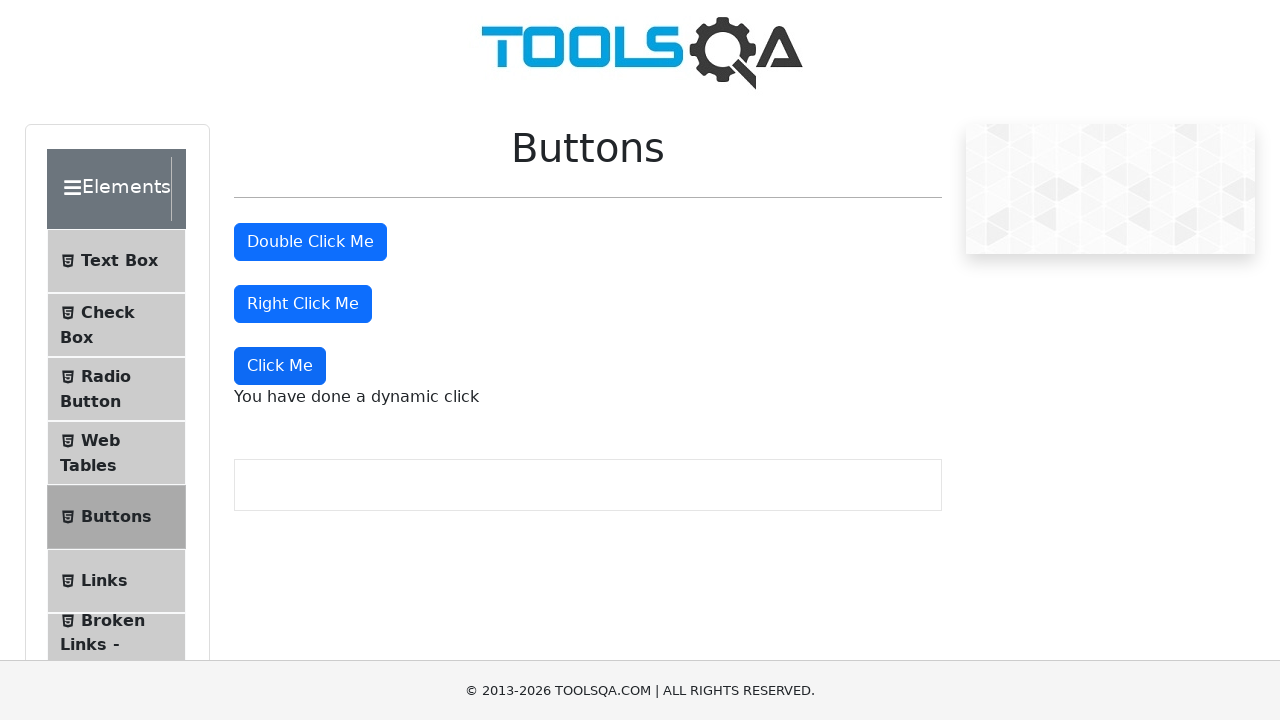

Dynamic click message appeared confirming button click functionality
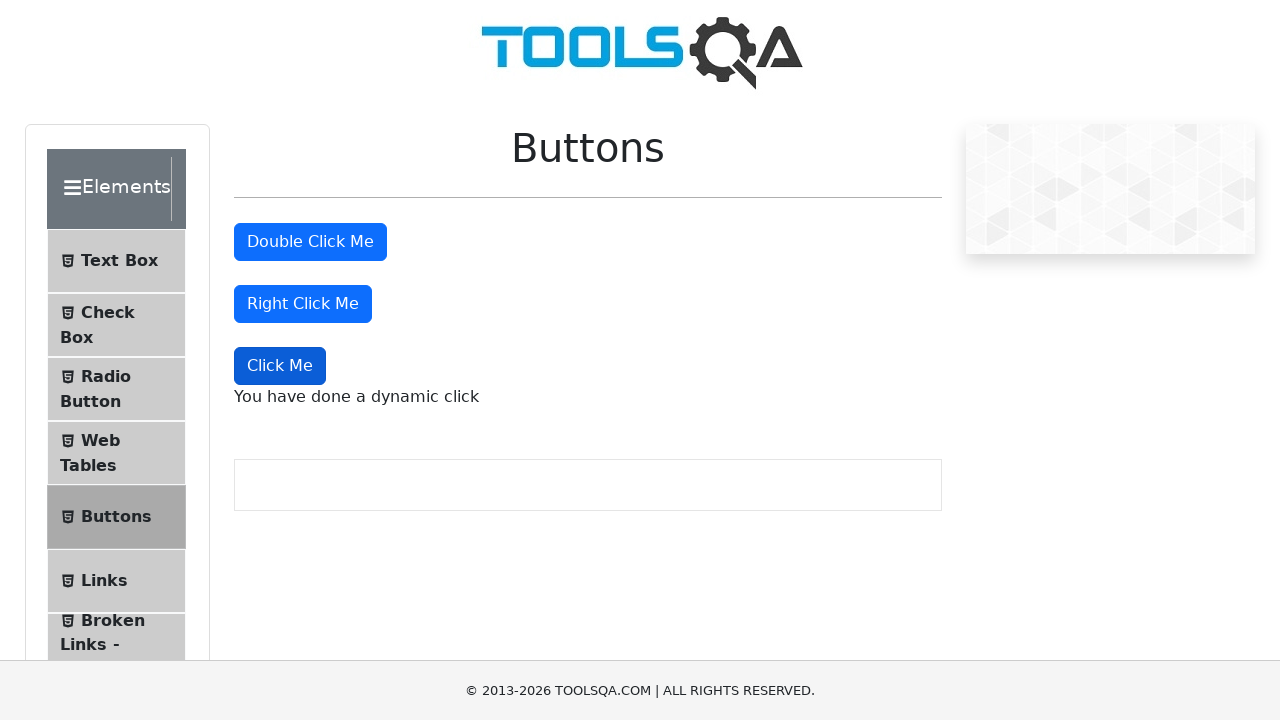

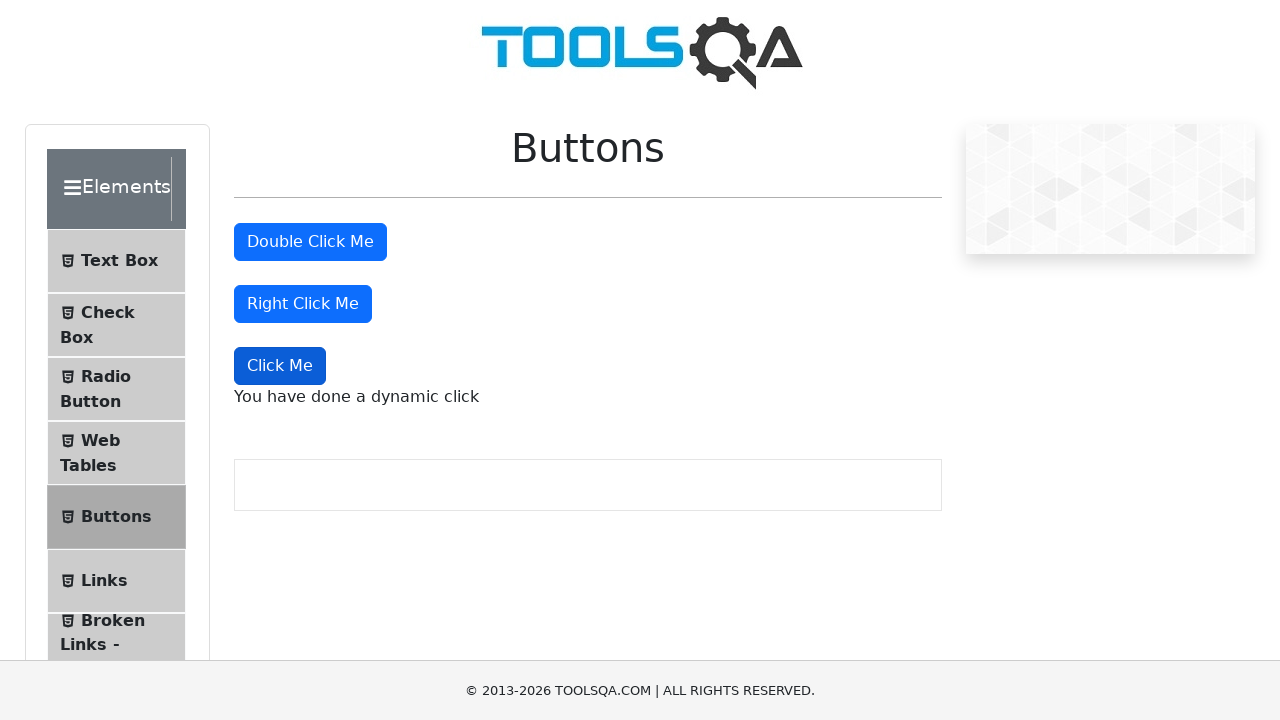